Tests adding multiple grocery items to cart on a practice e-commerce site by finding specific products (Brocolli, Cucumber, Beetroot, Tomato) and clicking their add-to-cart buttons.

Starting URL: https://rahulshettyacademy.com/seleniumPractise/#/

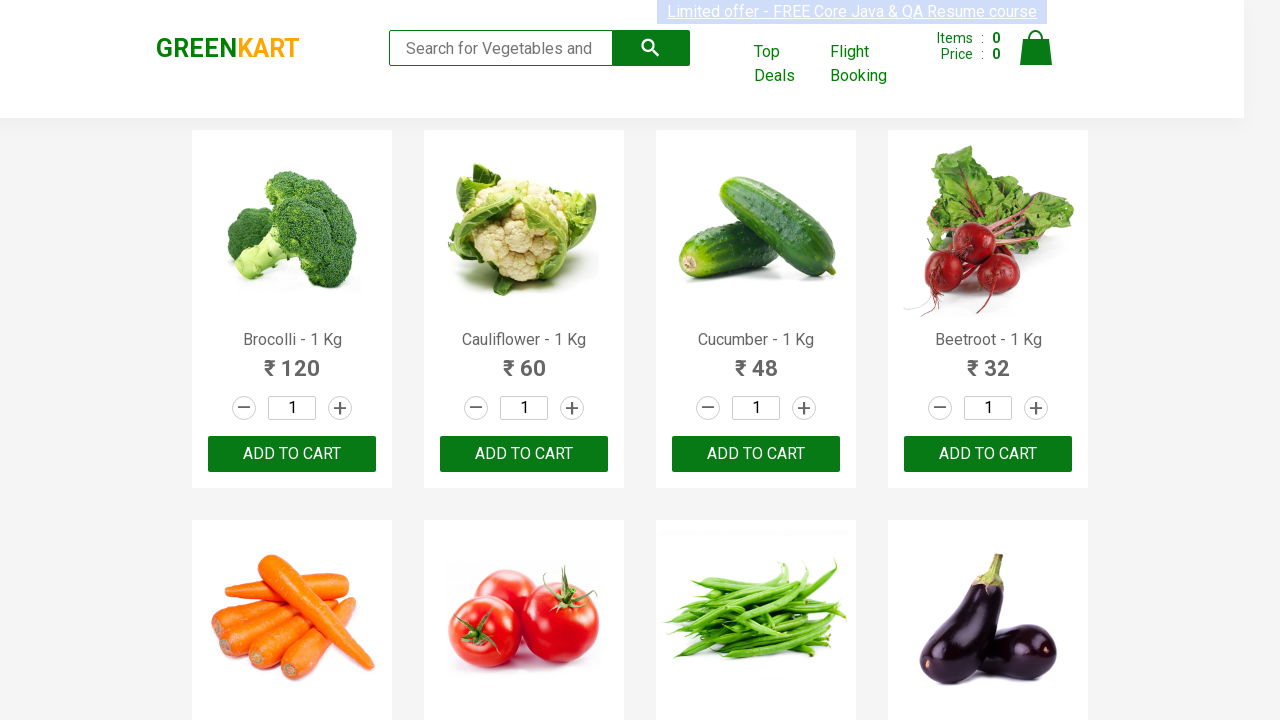

Waited for product names to load on the page
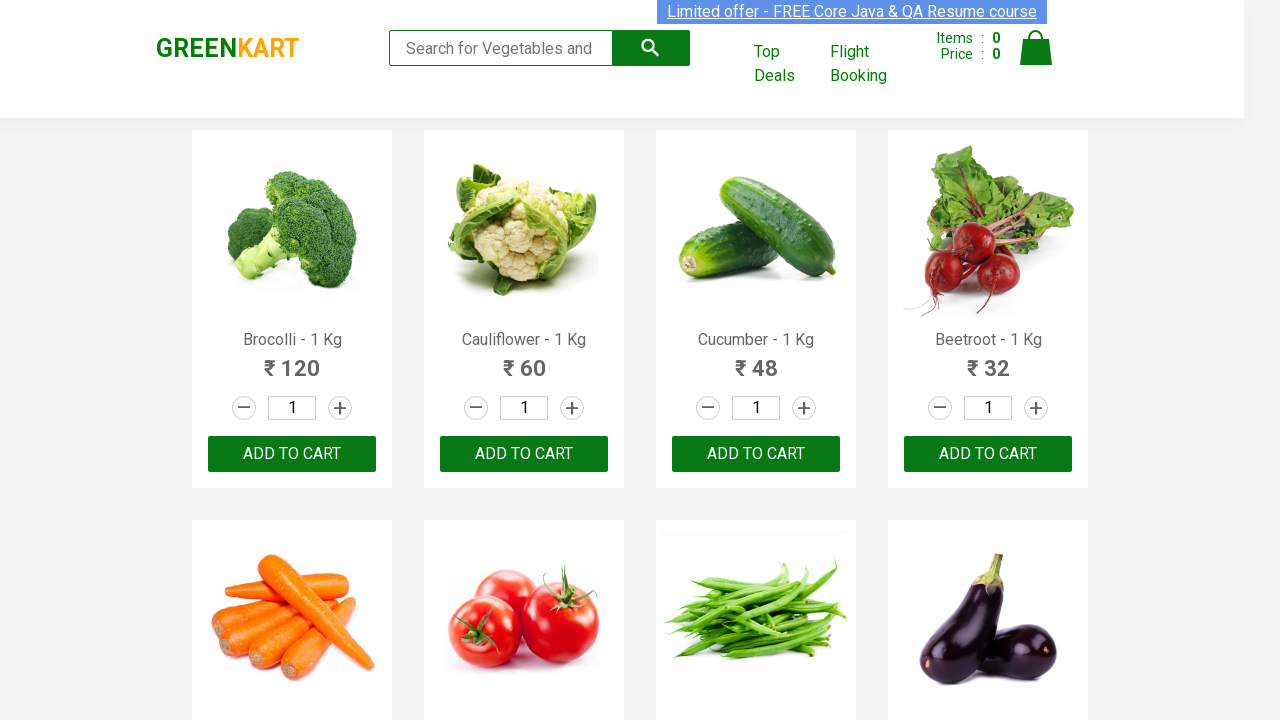

Retrieved all product name elements from the page
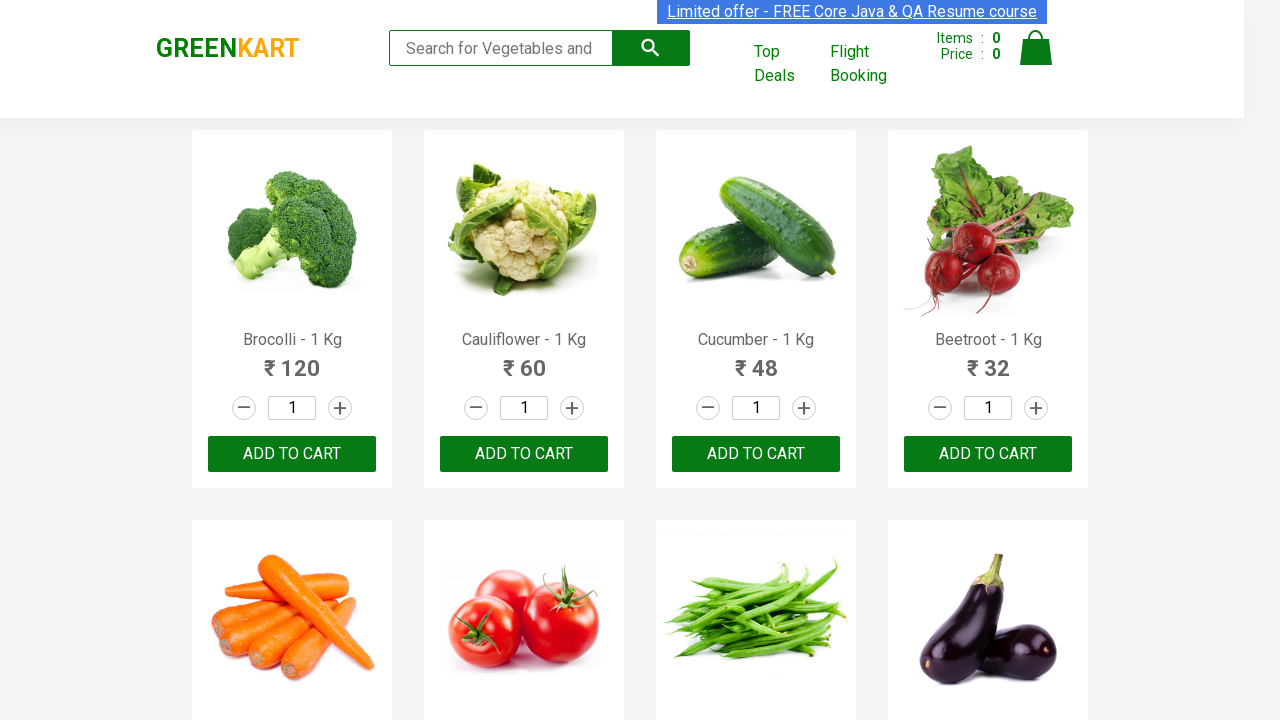

Retrieved all add-to-cart button elements
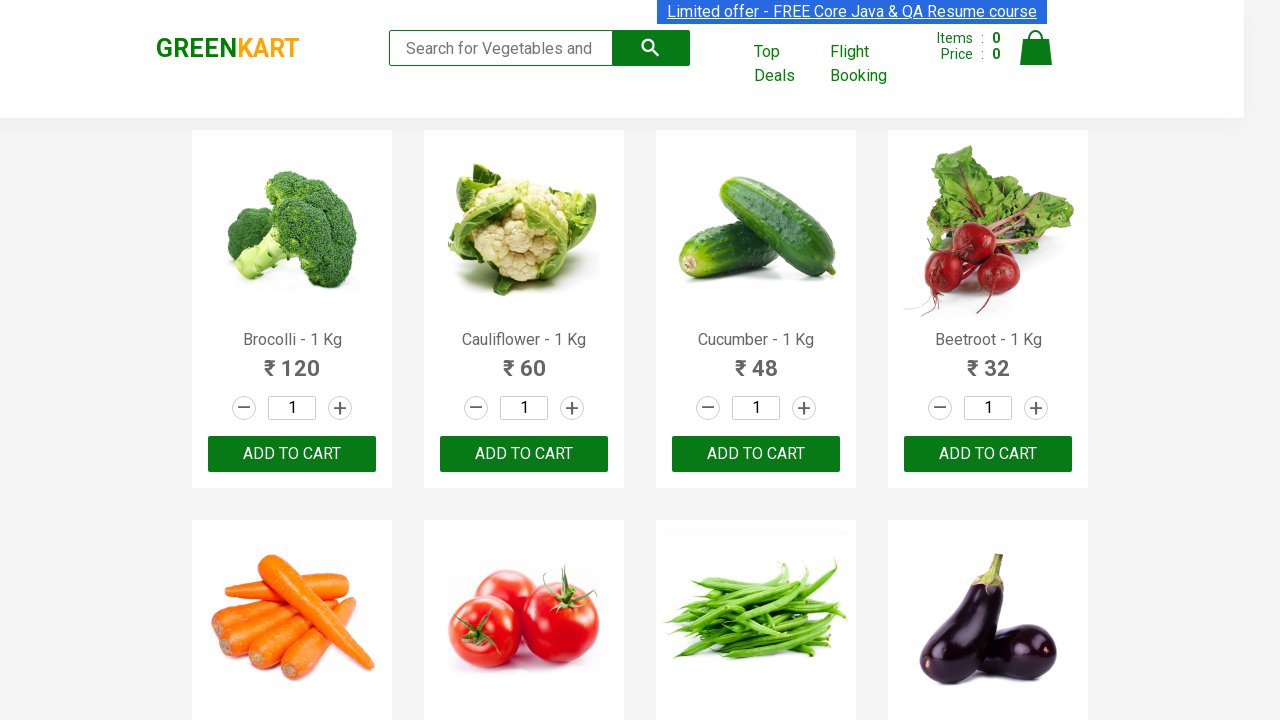

Clicked add-to-cart button for Brocolli at (292, 454) on xpath=//div[@class='product-action']/button >> nth=0
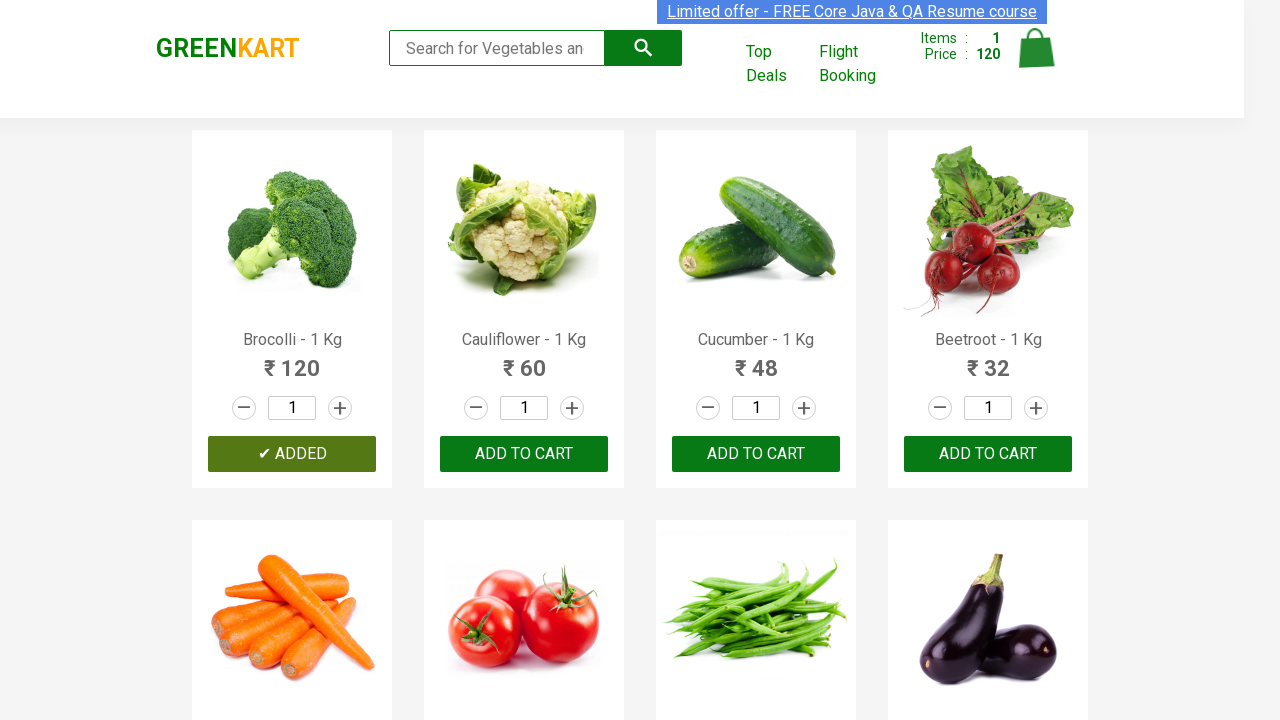

Clicked add-to-cart button for Cucumber at (756, 454) on xpath=//div[@class='product-action']/button >> nth=2
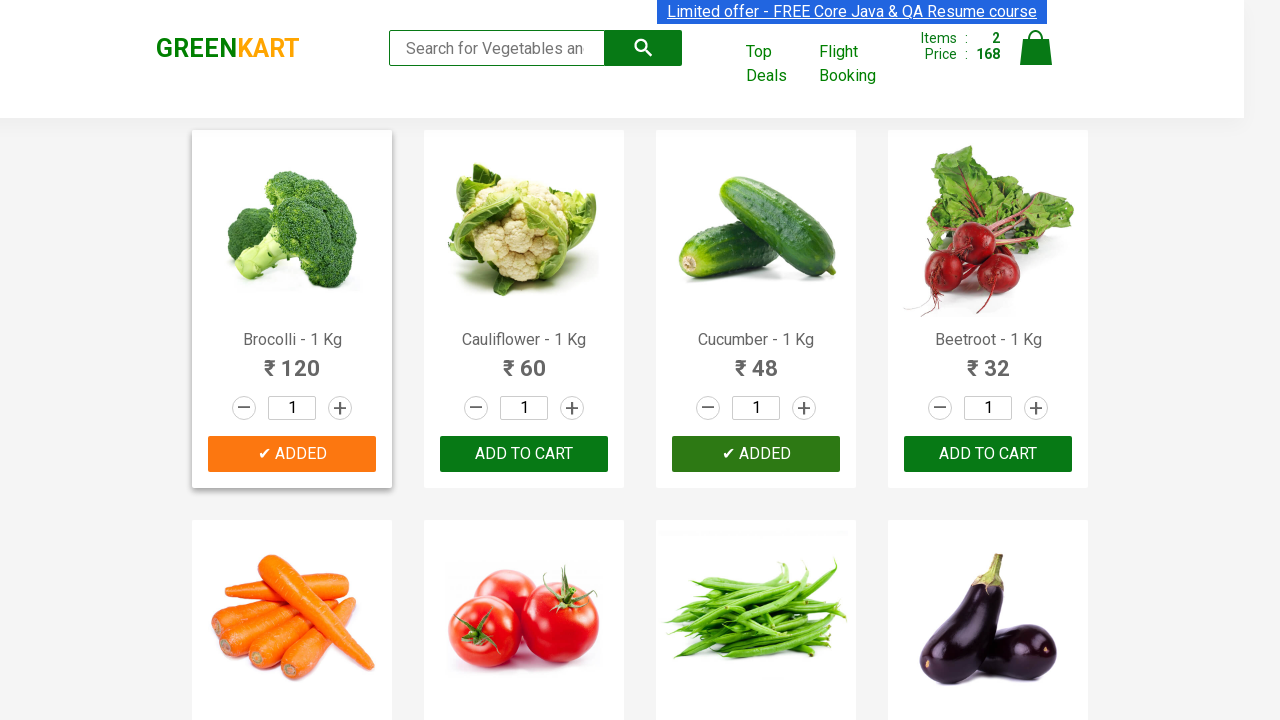

Clicked add-to-cart button for Beetroot at (988, 454) on xpath=//div[@class='product-action']/button >> nth=3
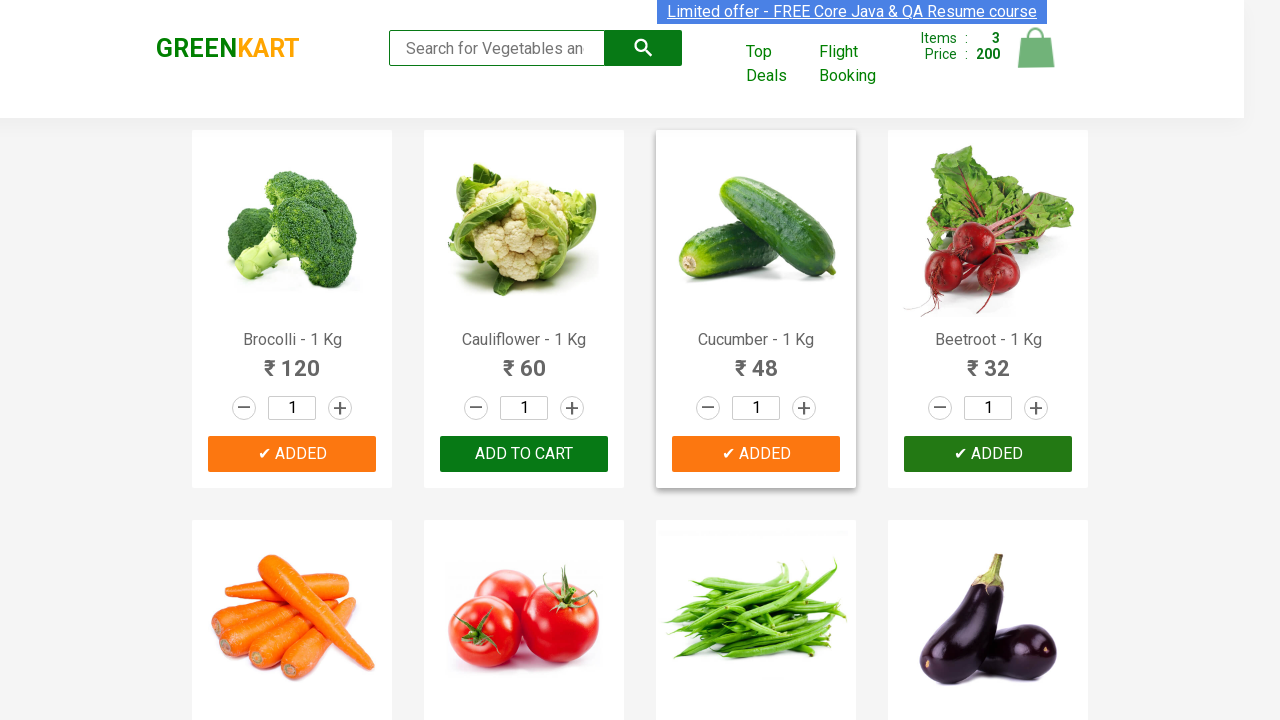

Clicked add-to-cart button for Tomato at (524, 360) on xpath=//div[@class='product-action']/button >> nth=5
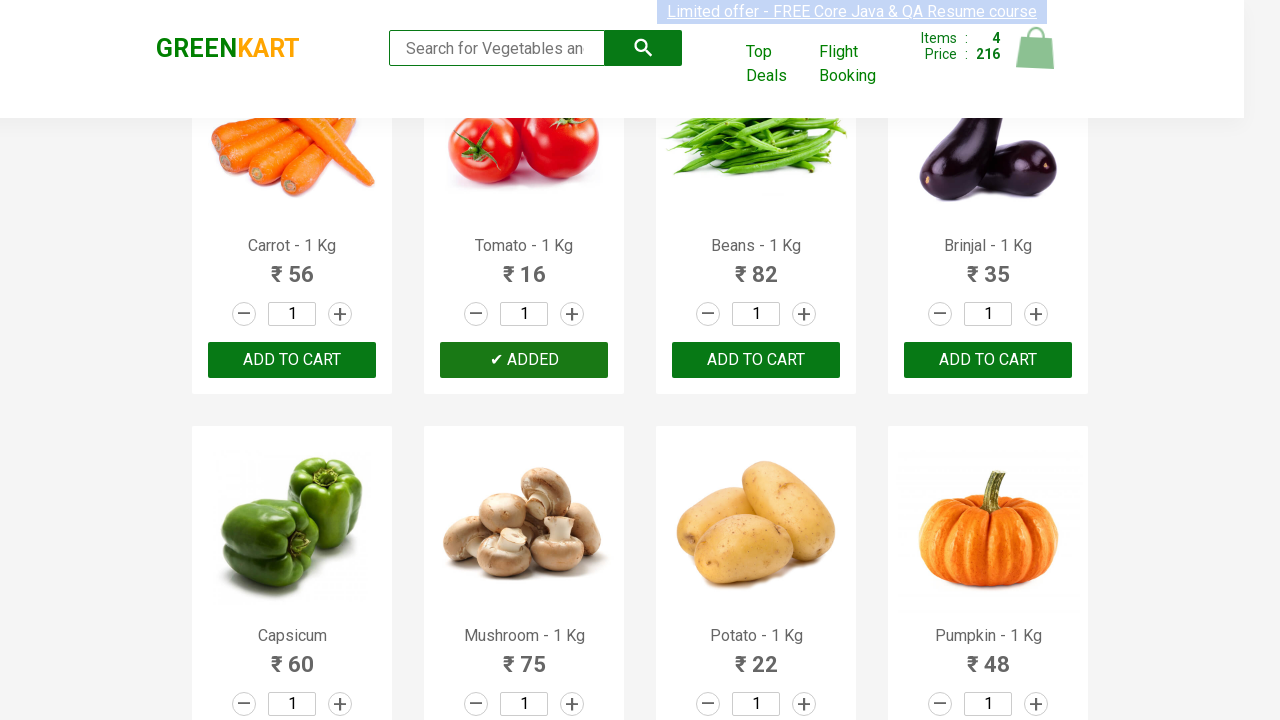

Waited 500ms for cart to update after adding all items
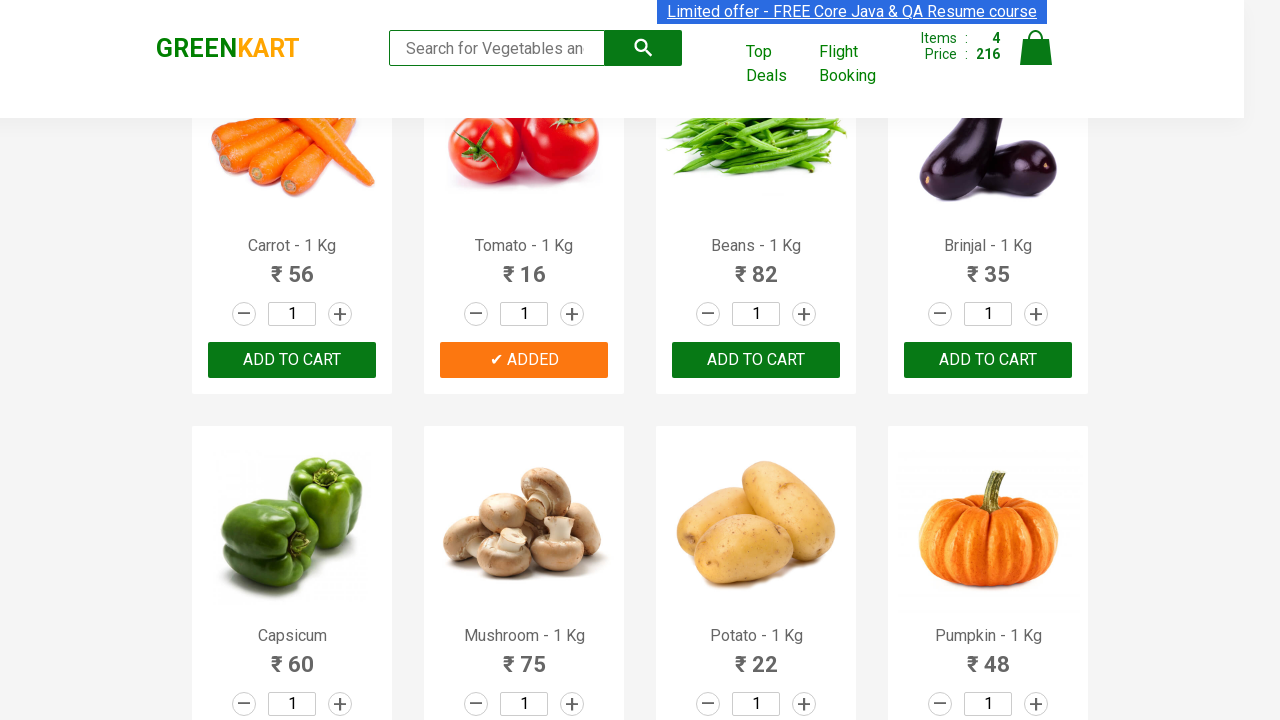

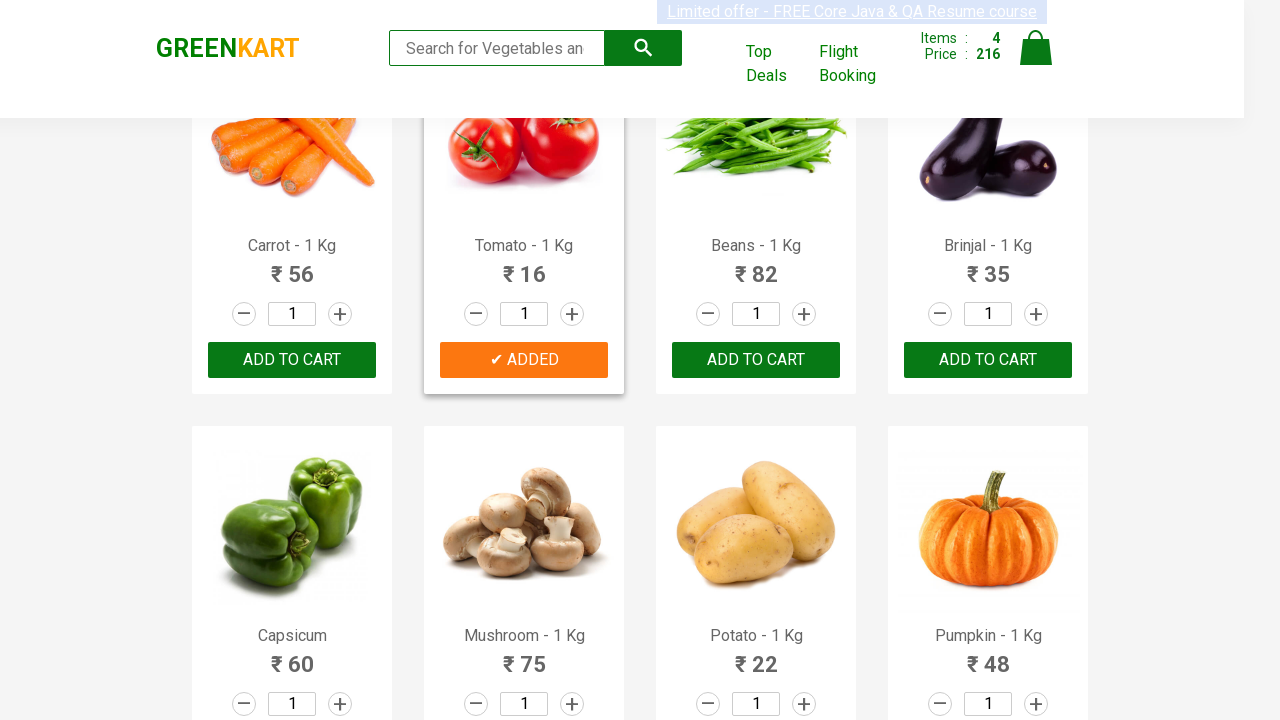